Tests the Select Value dropdown by opening it, finding available options, and selecting the first option

Starting URL: https://demoqa.com/select-menu

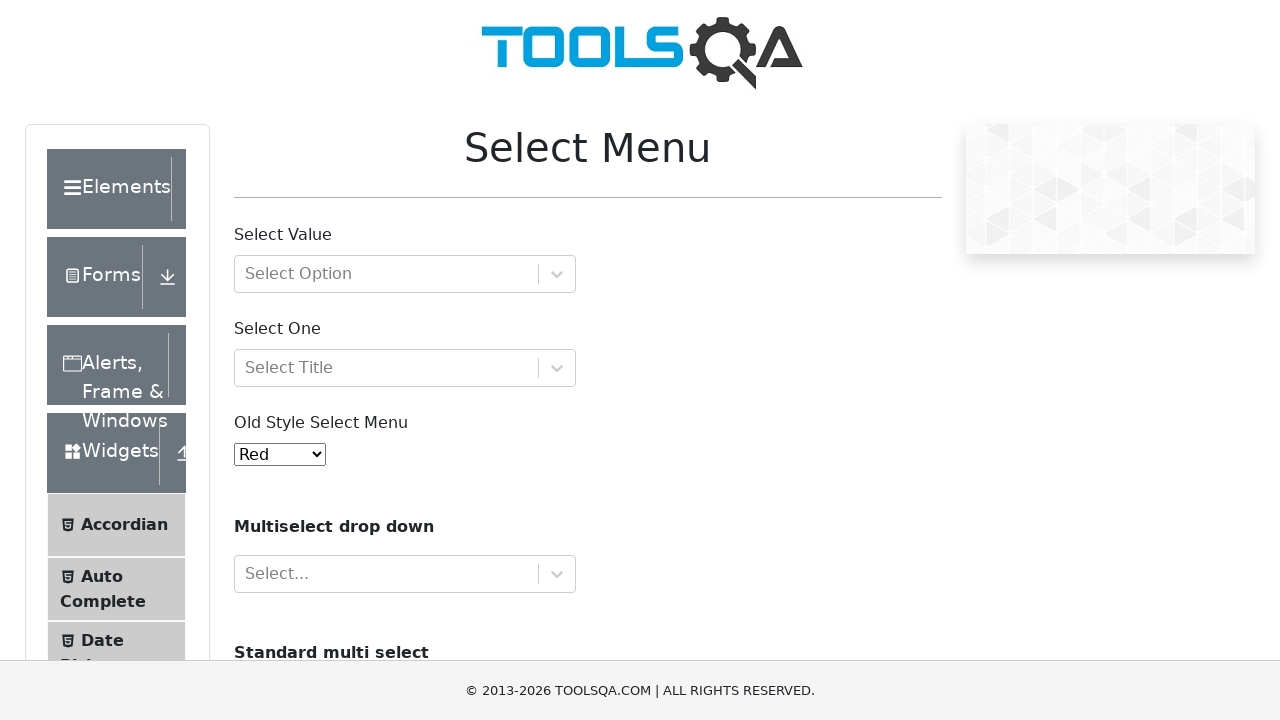

Clicked on Select Value dropdown container at (405, 274) on #withOptGroup
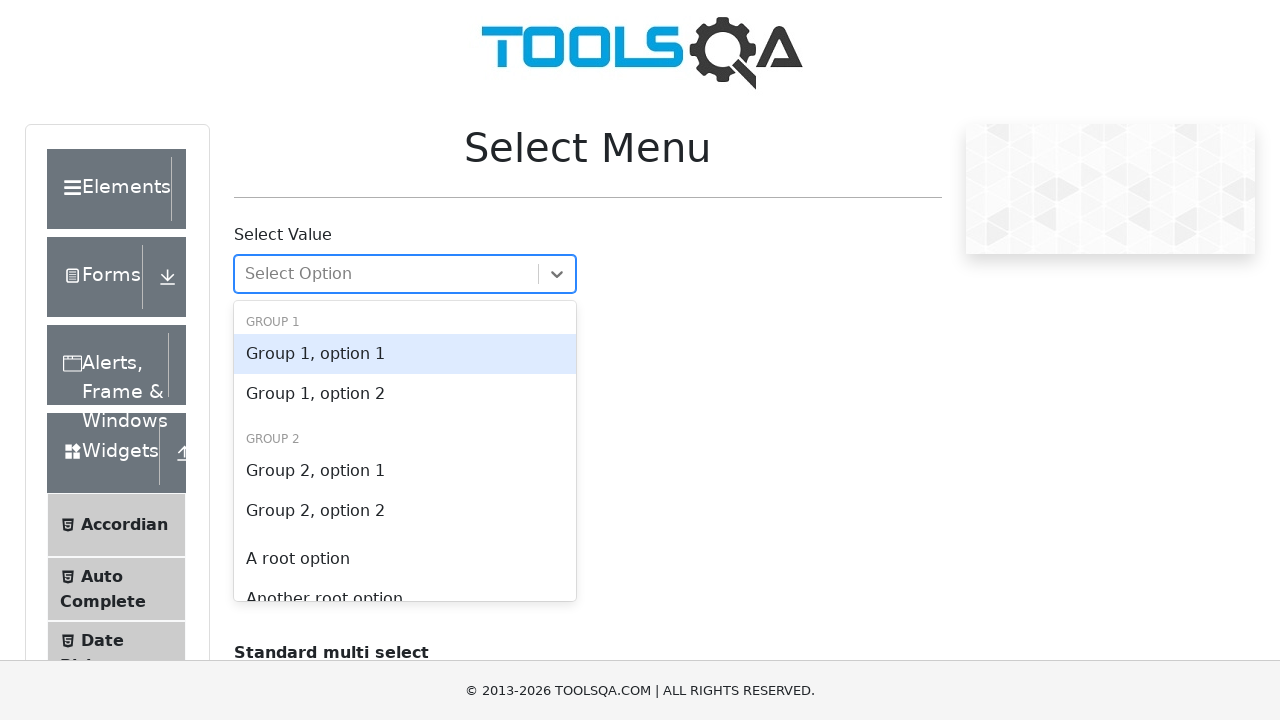

Waited 1 second for dropdown options to appear
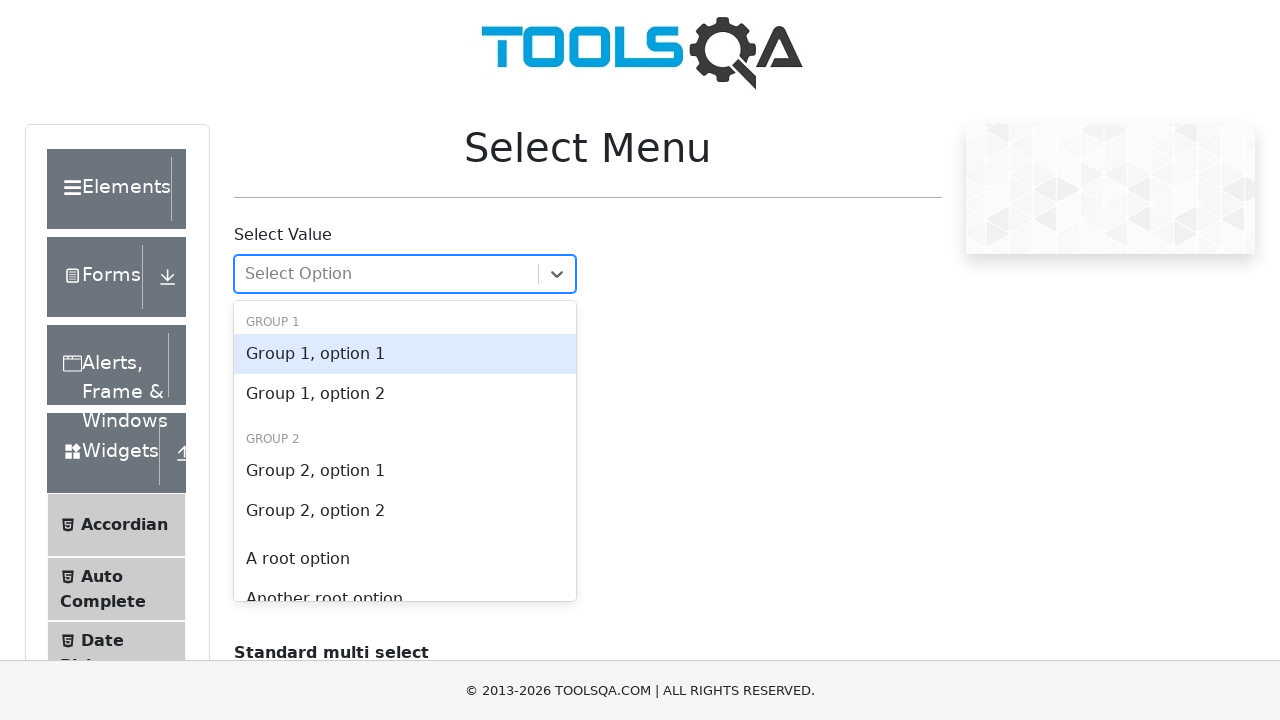

Located dropdown options using primary selector
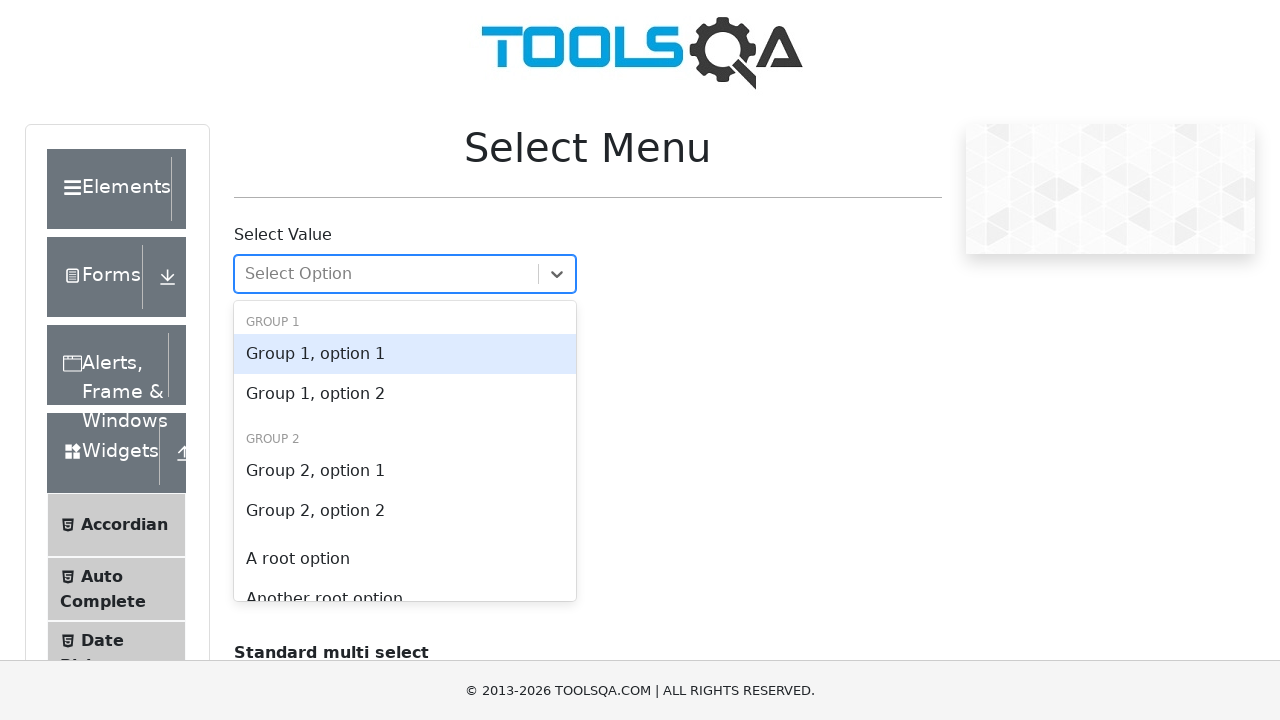

No options found with primary selector, trying alternative selector
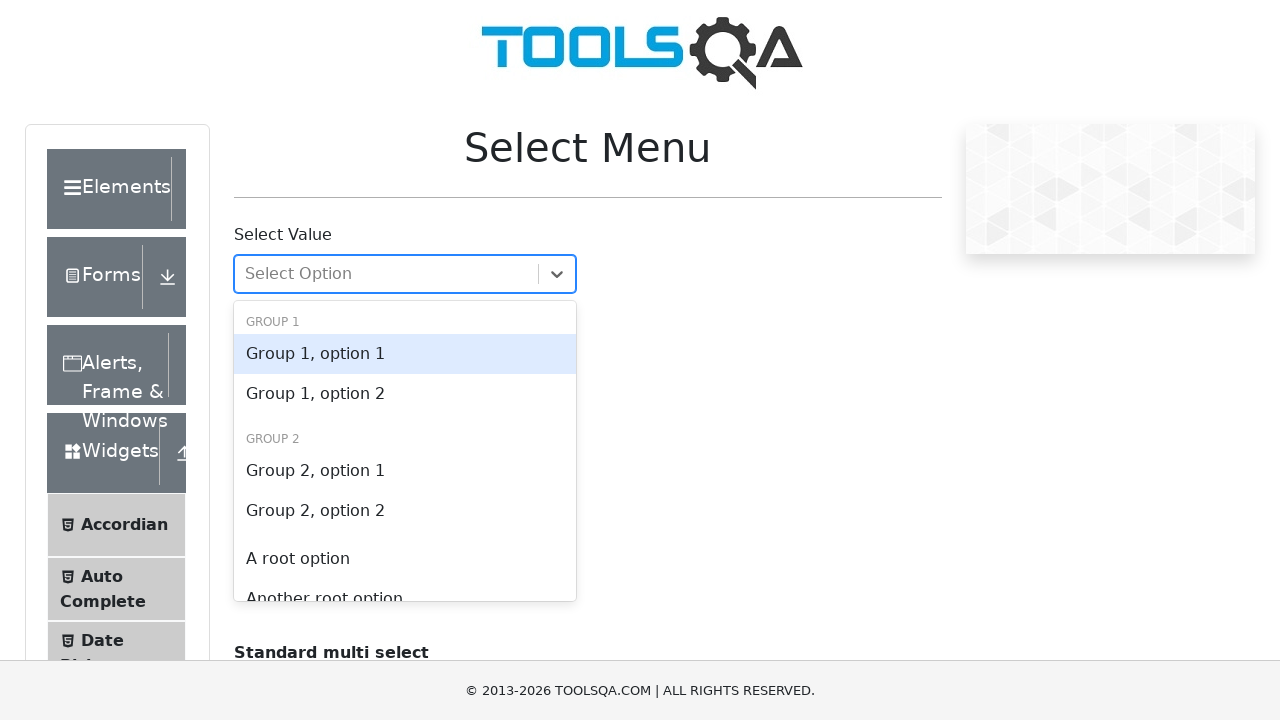

Selected first available dropdown option at (405, 354) on [id*='option'] >> nth=0
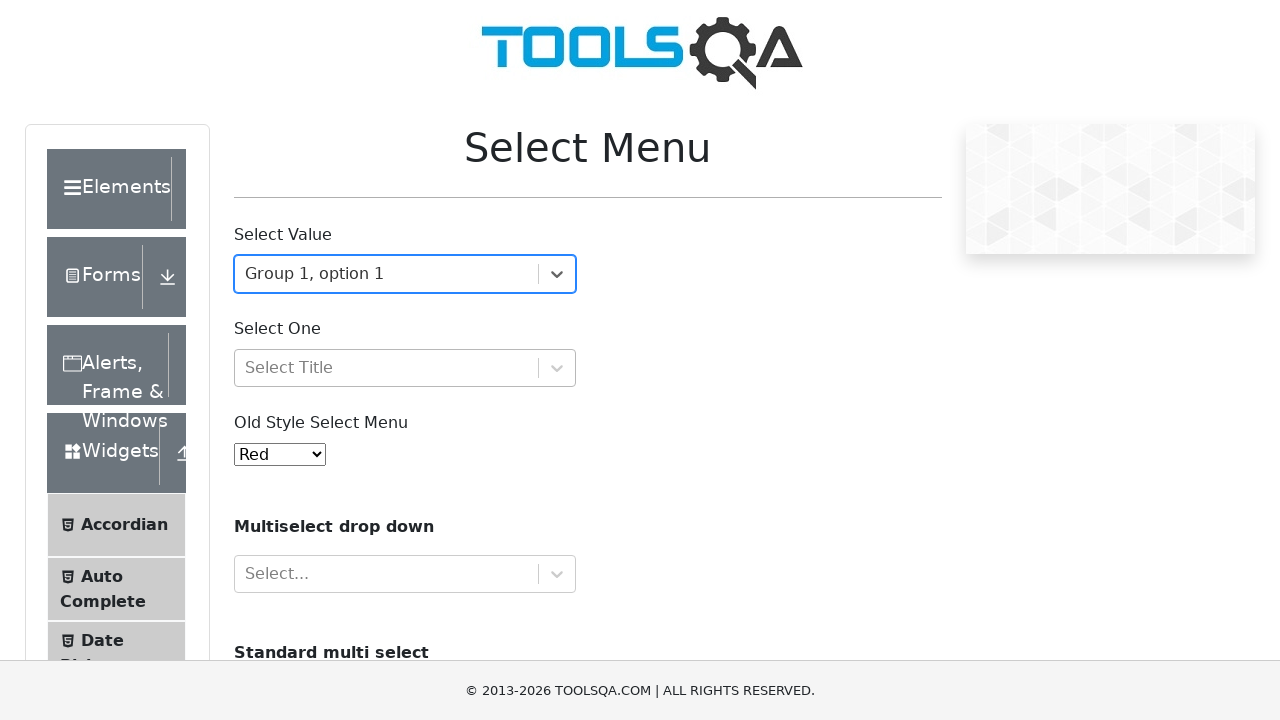

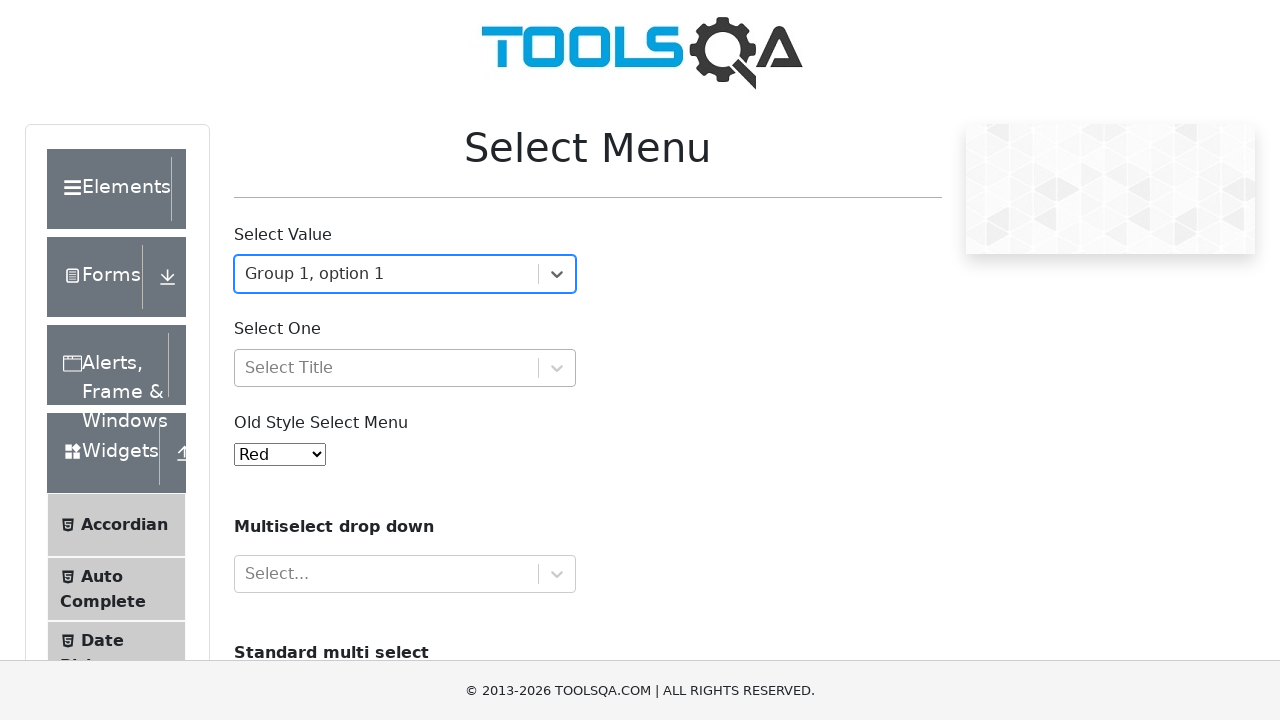